Tests iframe handling by filling a text field in the main frame and interacting with a dropdown inside an iframe

Starting URL: https://www.hyrtutorials.com/p/frames-practice.html

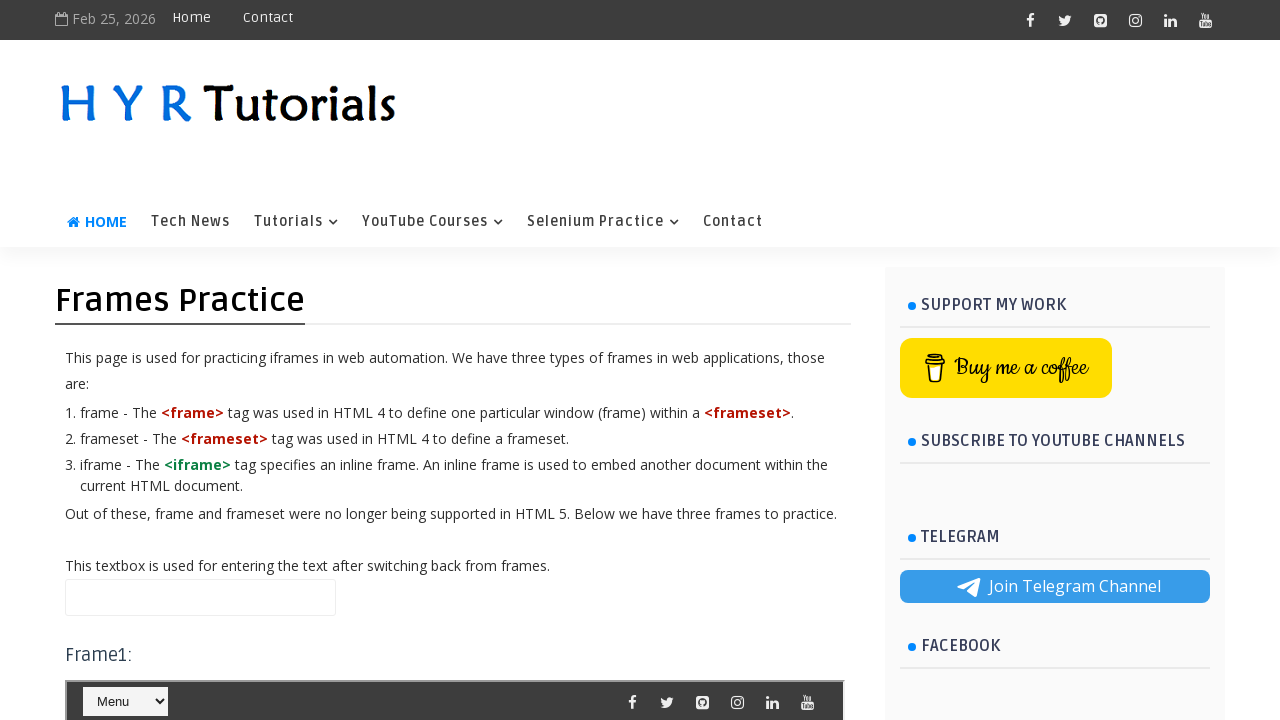

Filled name field with 'Gopal Pawar' in main frame on input#name
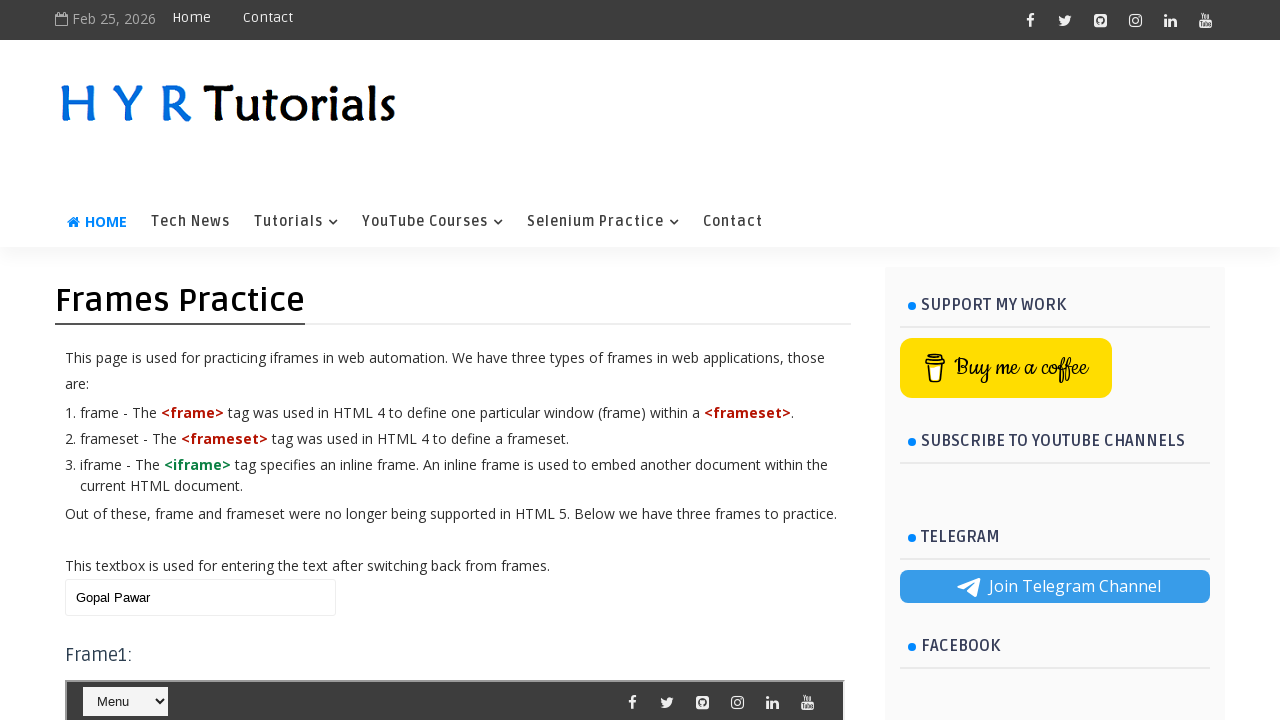

Scrolled name field into view
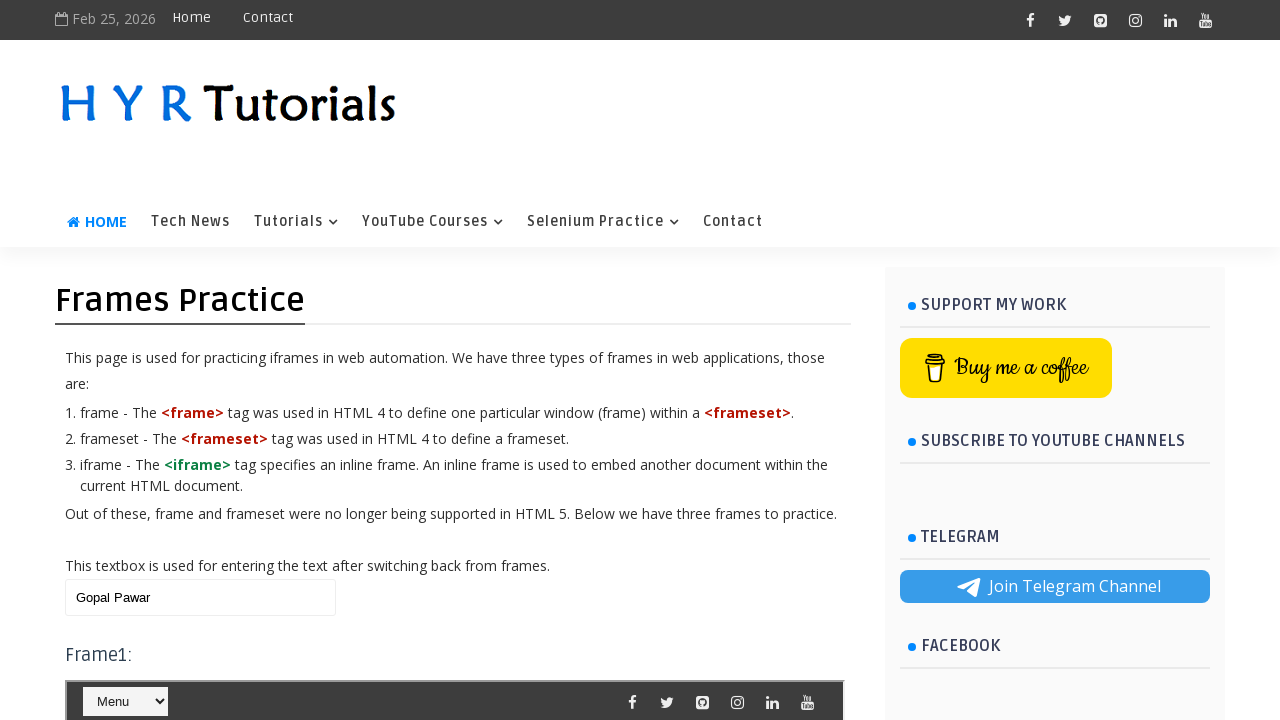

Located first iframe (frm1)
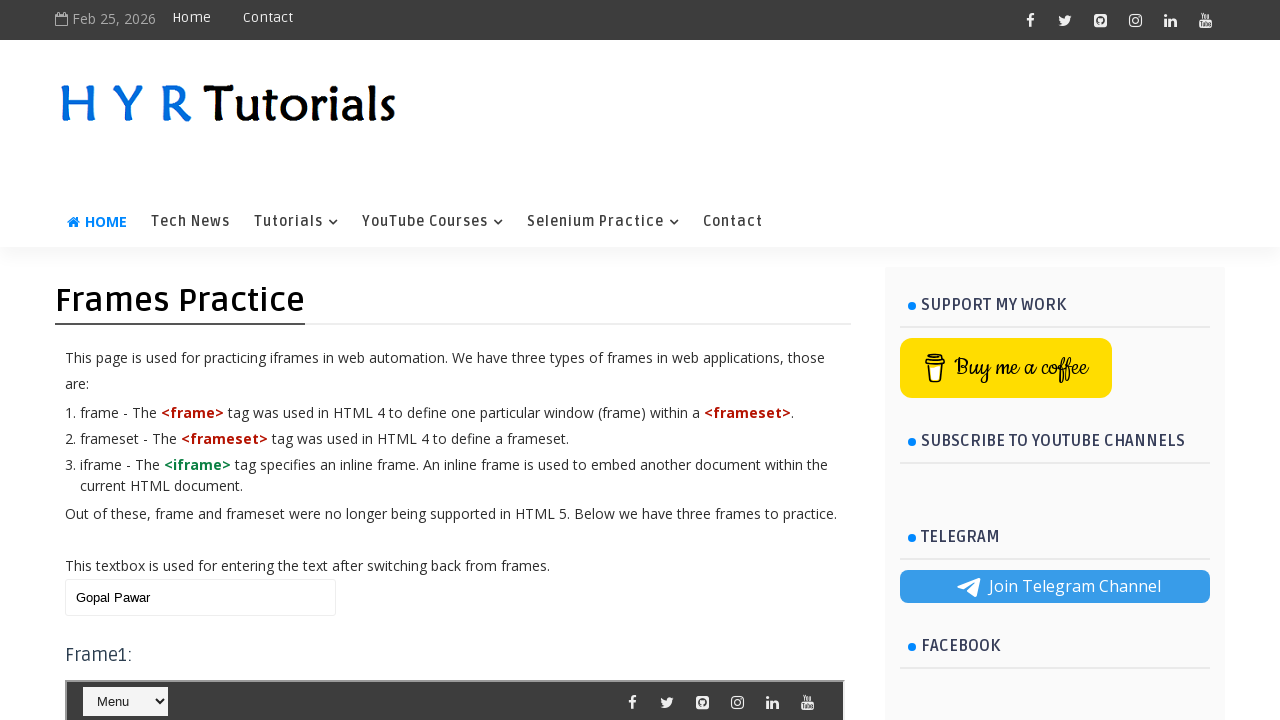

Selected 'Java' from course dropdown in iframe on iframe#frm1 >> internal:control=enter-frame >> select#course
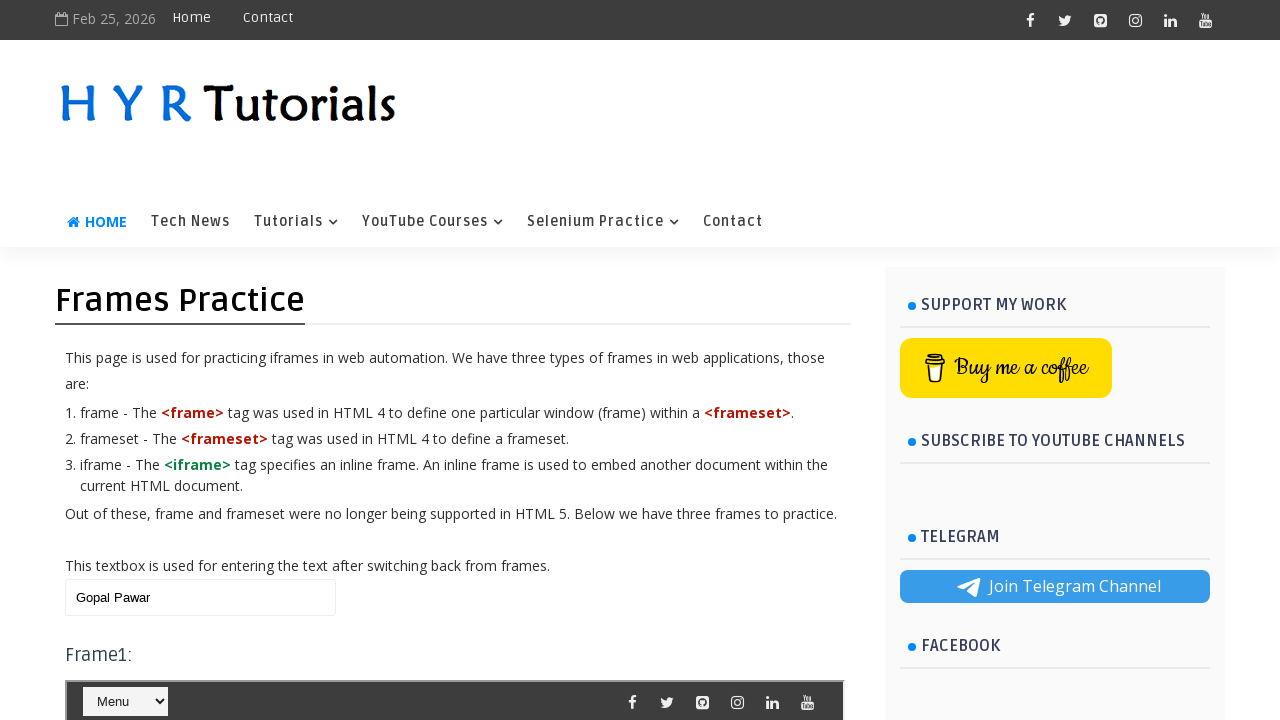

Selected 'Python' from course dropdown in iframe on iframe#frm1 >> internal:control=enter-frame >> select#course
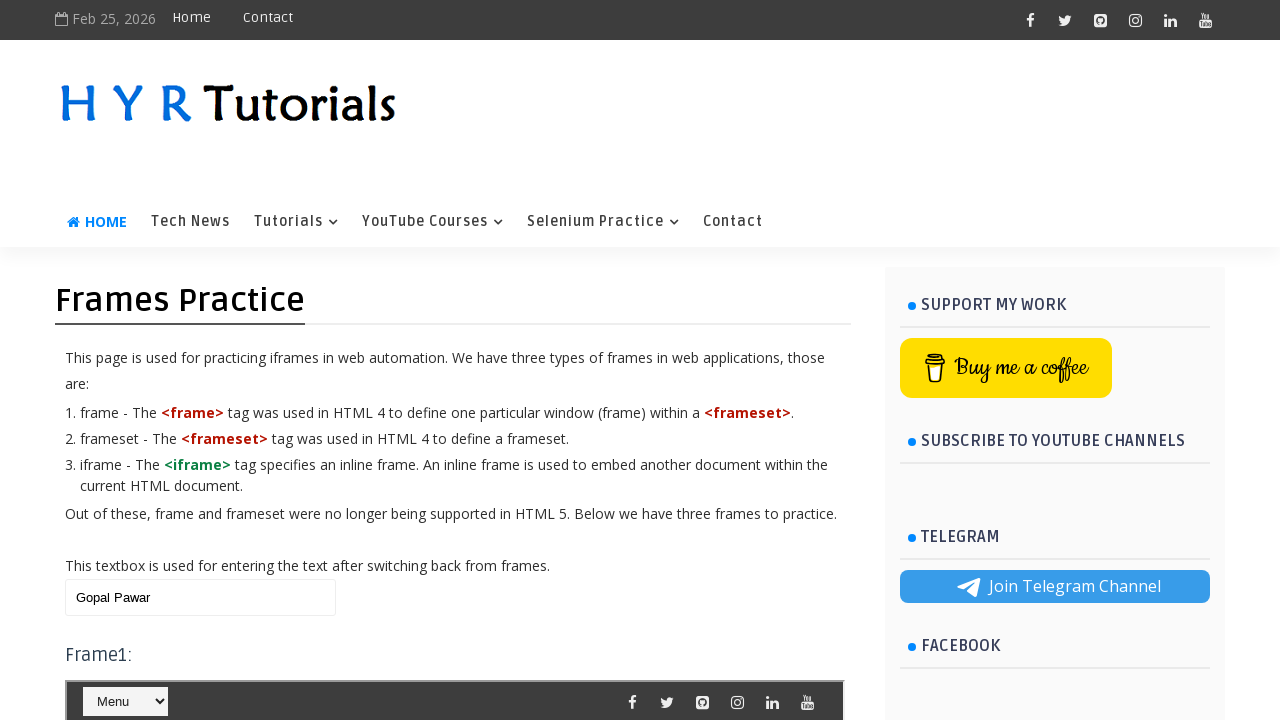

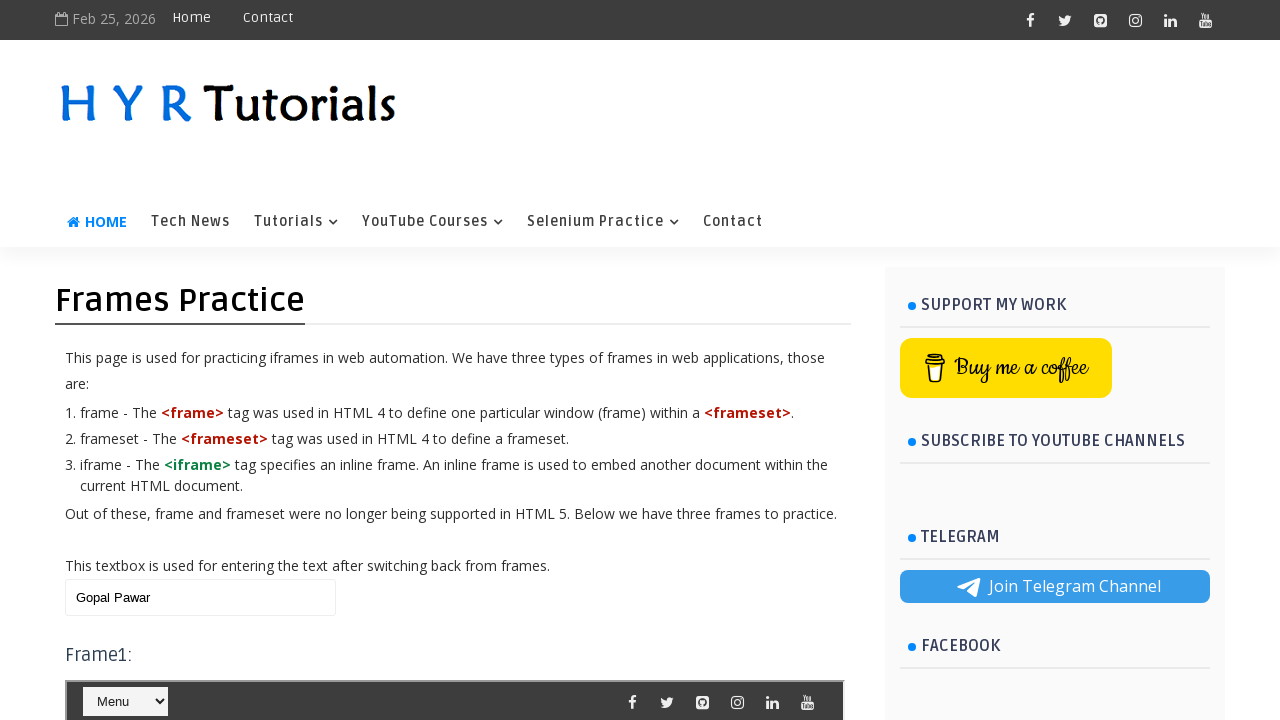